Tests the user registration flow on ParaBank demo site by clicking the register link and filling out the complete registration form with personal details, address, and account credentials.

Starting URL: https://parabank.parasoft.com/parabank/admin.htm

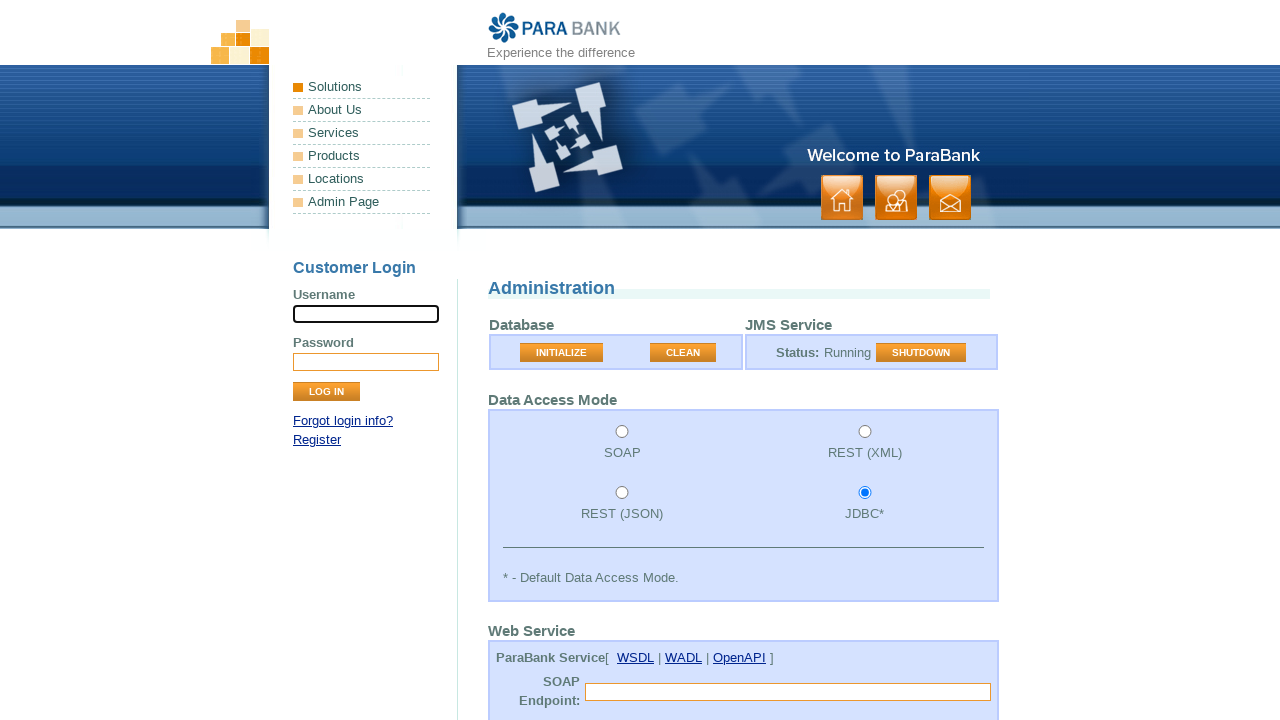

Clicked the Register/Sign up link at (317, 440) on xpath=//*[@id='loginPanel']/p[2]/a
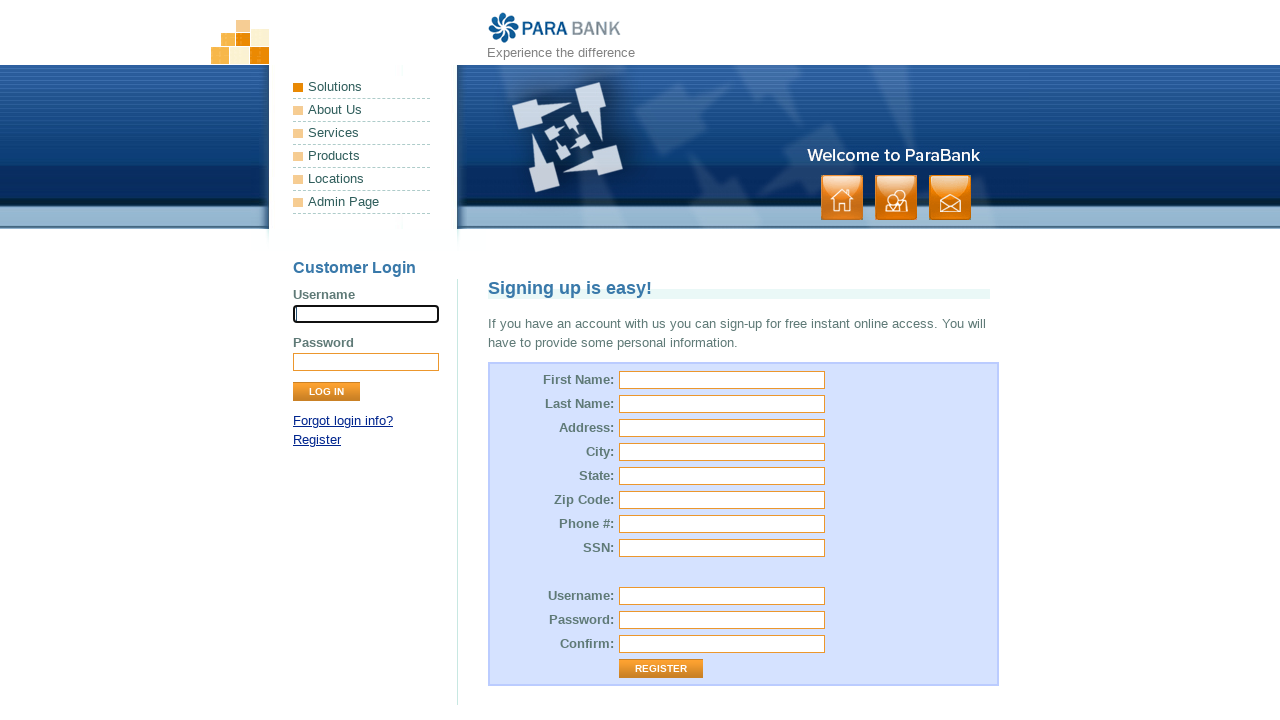

Filled first name field with 'Marcus' on #customer\.firstName
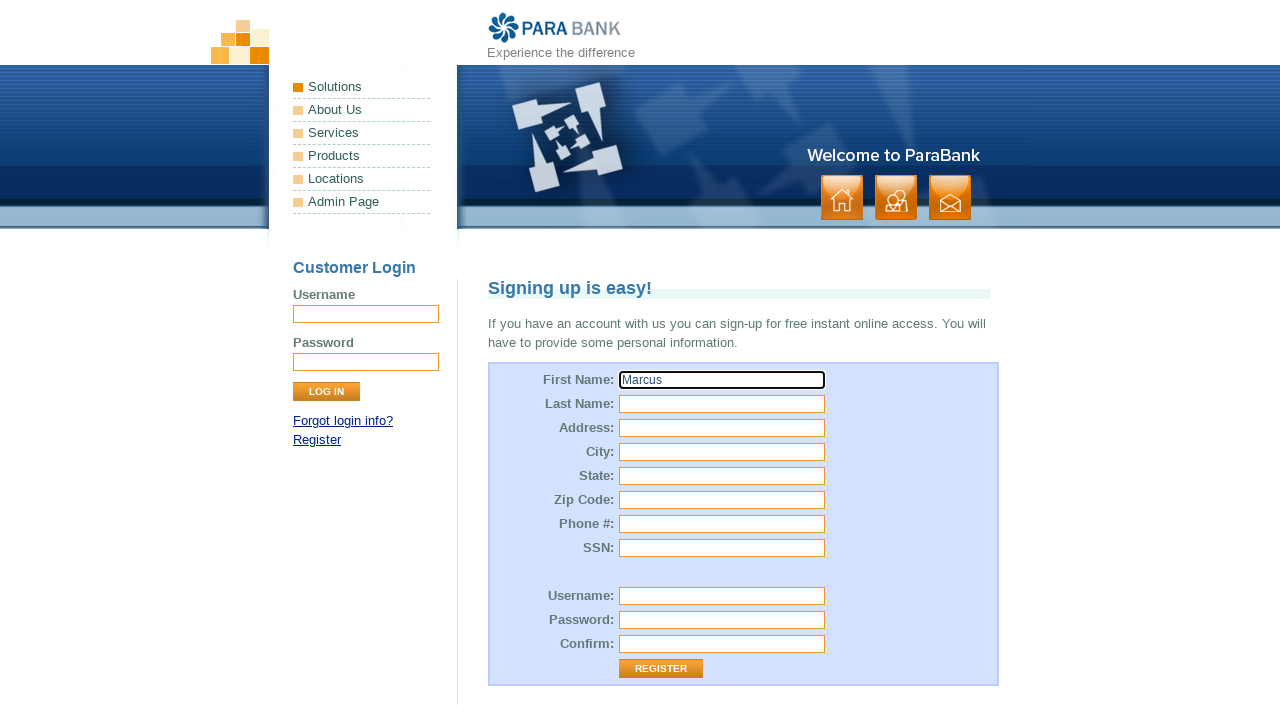

Filled last name field with 'Johnson' on #customer\.lastName
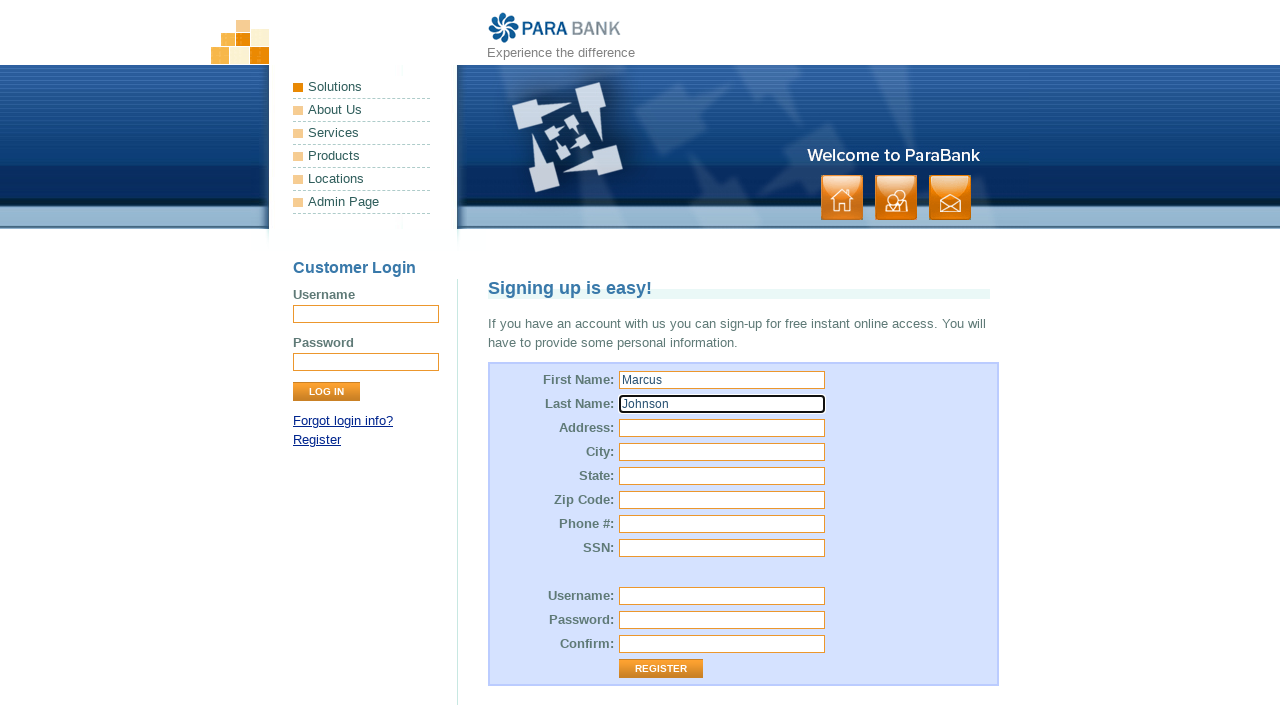

Filled street address field with '742 Evergreen Terrace' on #customer\.address\.street
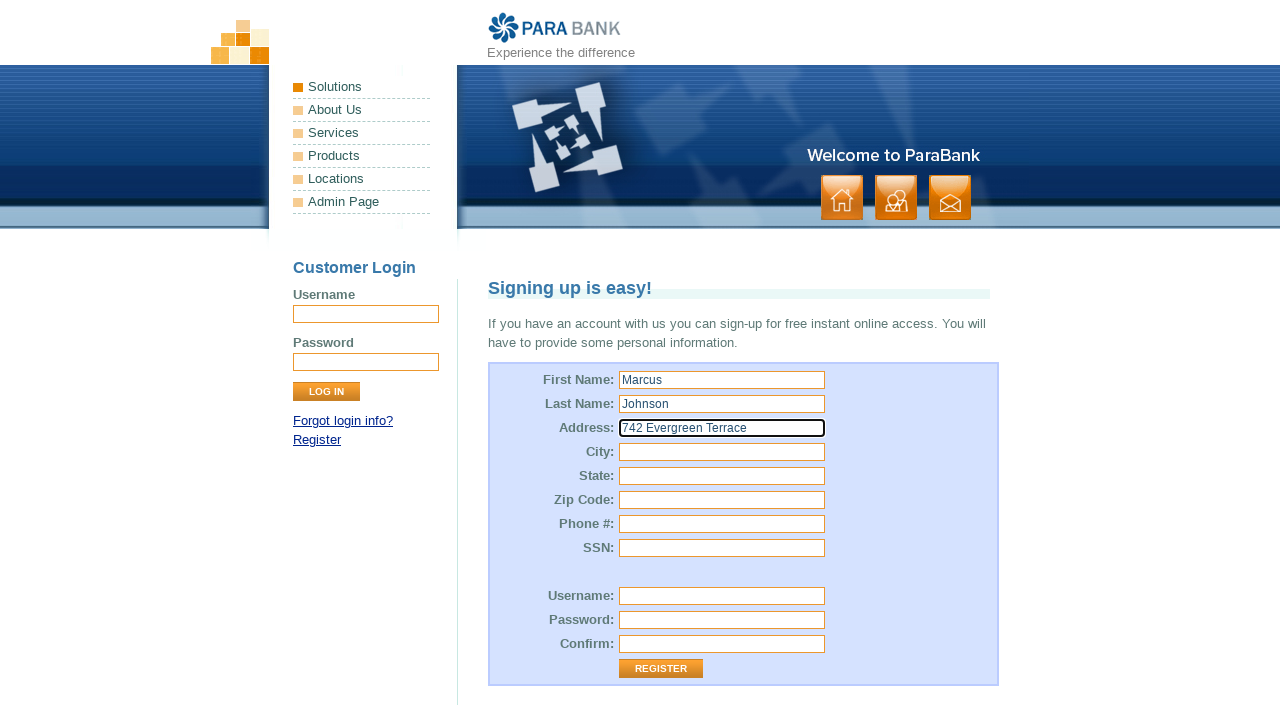

Filled city field with 'Springfield' on #customer\.address\.city
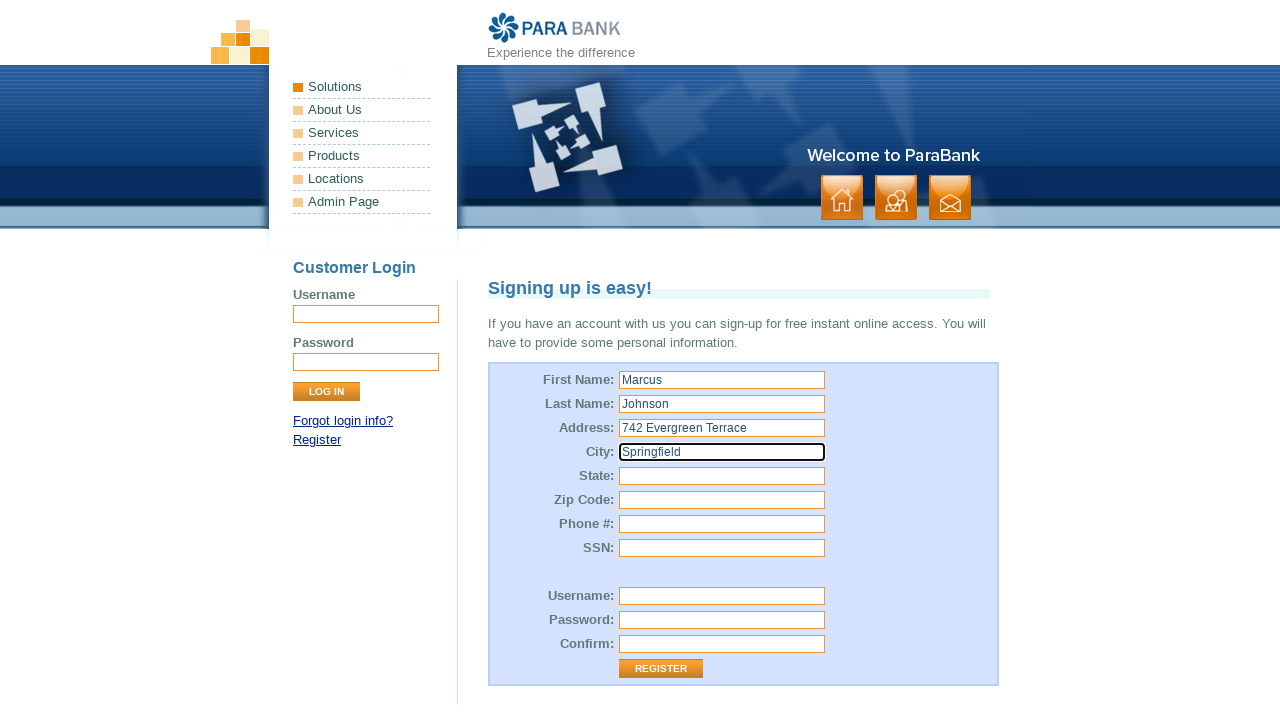

Filled state field with 'Illinois' on #customer\.address\.state
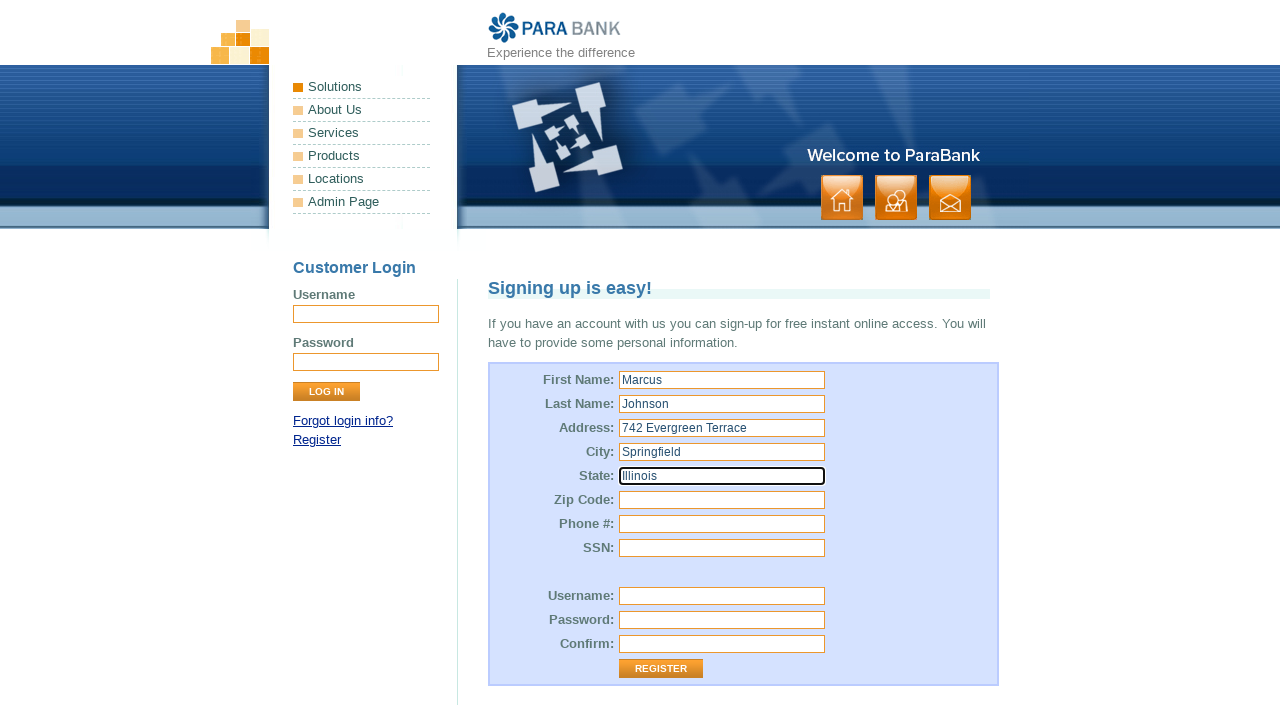

Filled zip code field with '62704' on #customer\.address\.zipCode
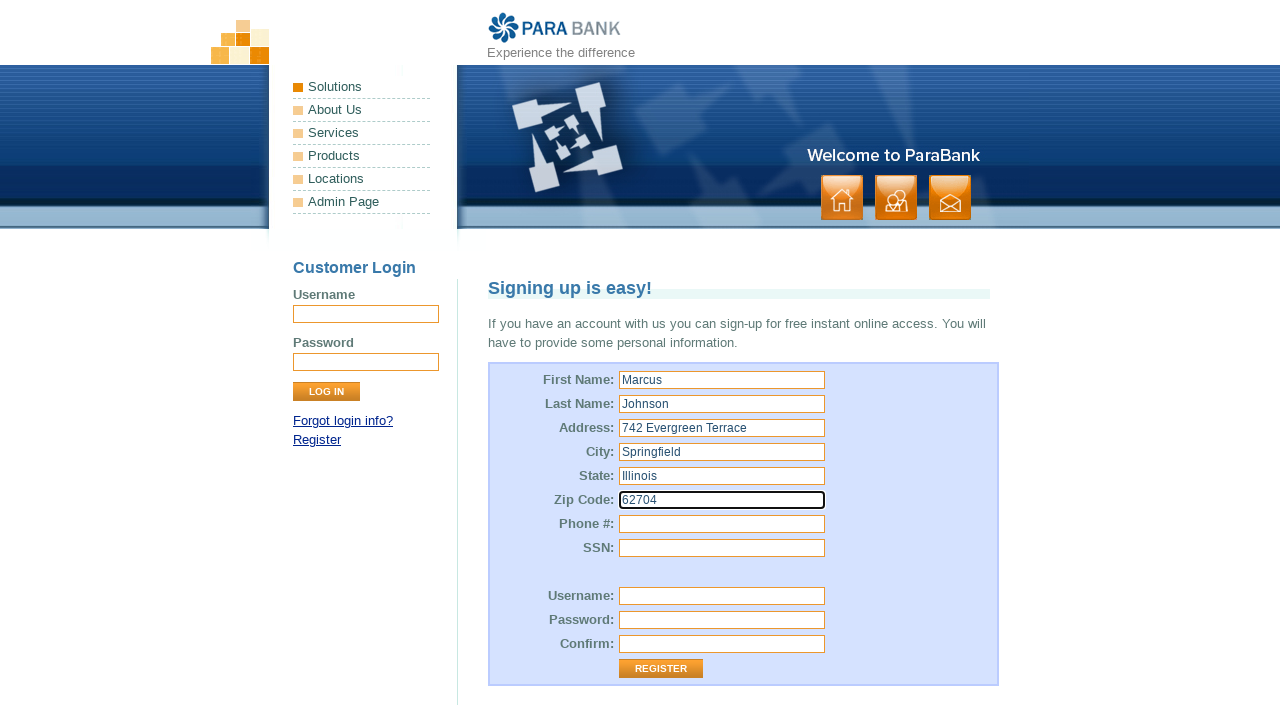

Filled phone number field with '5551234567' on #customer\.phoneNumber
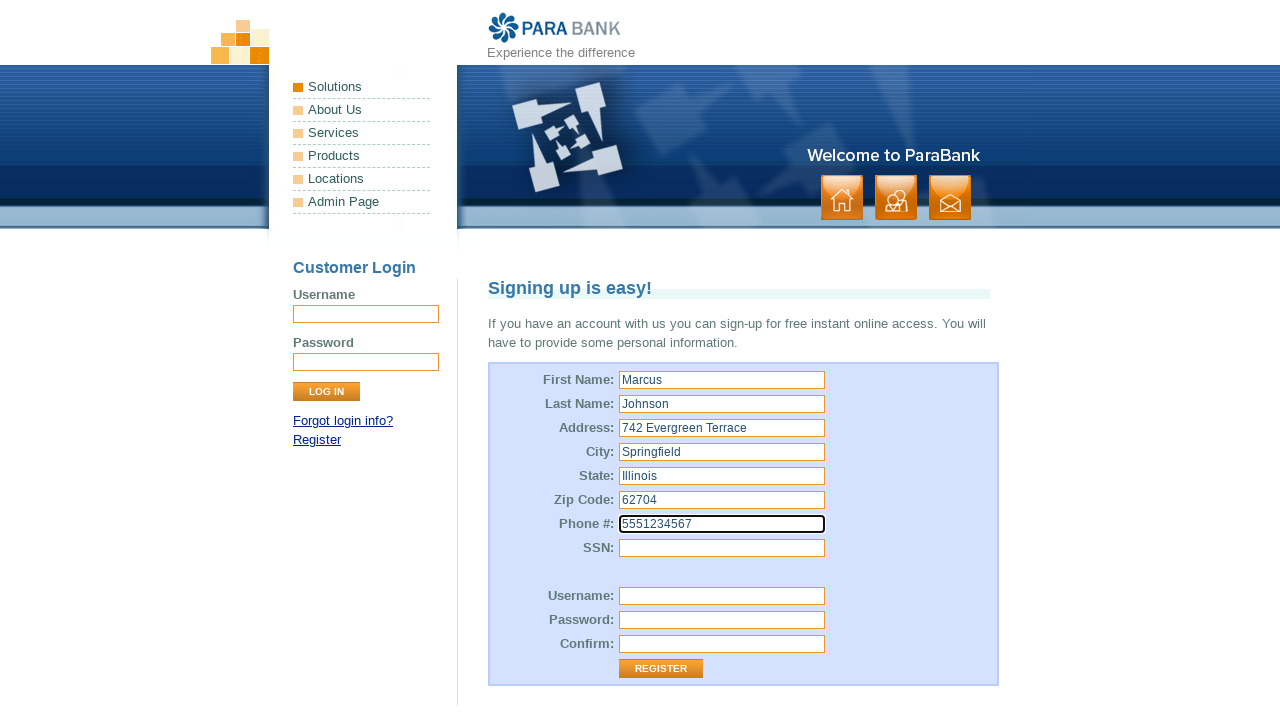

Filled SSN field with '123456789' on #customer\.ssn
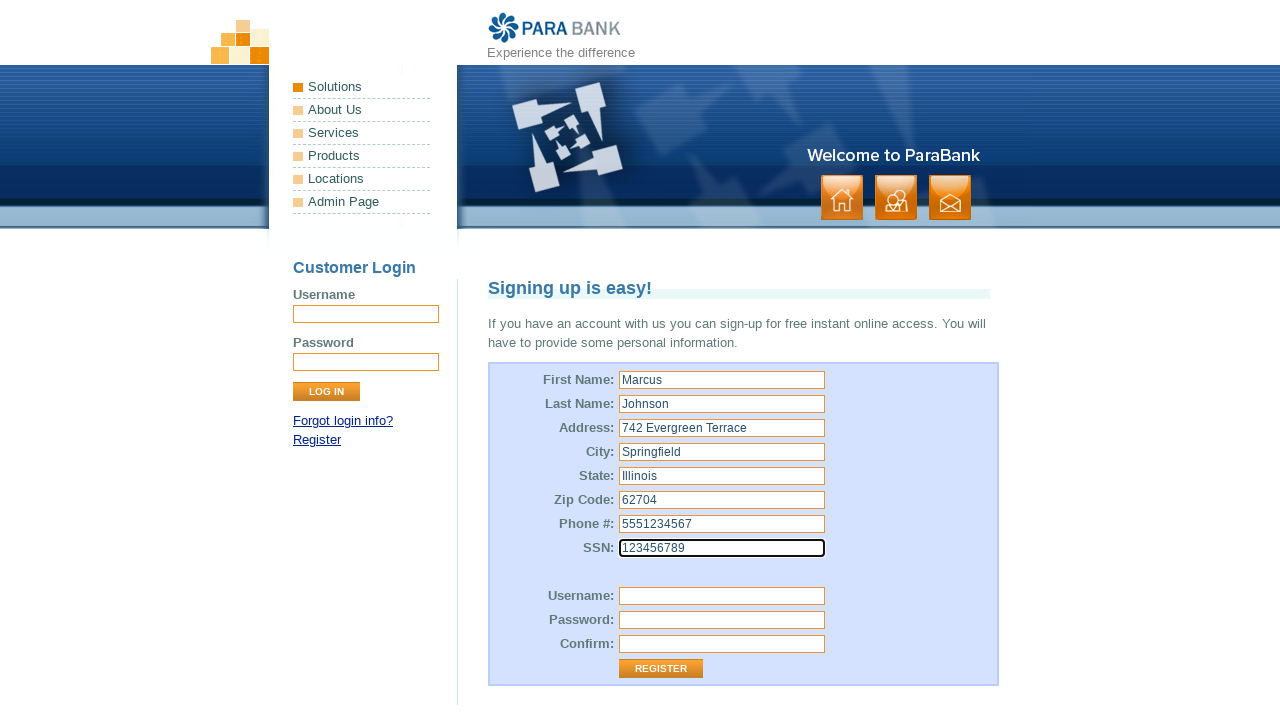

Filled username field with 'marcusj2024' on #customer\.username
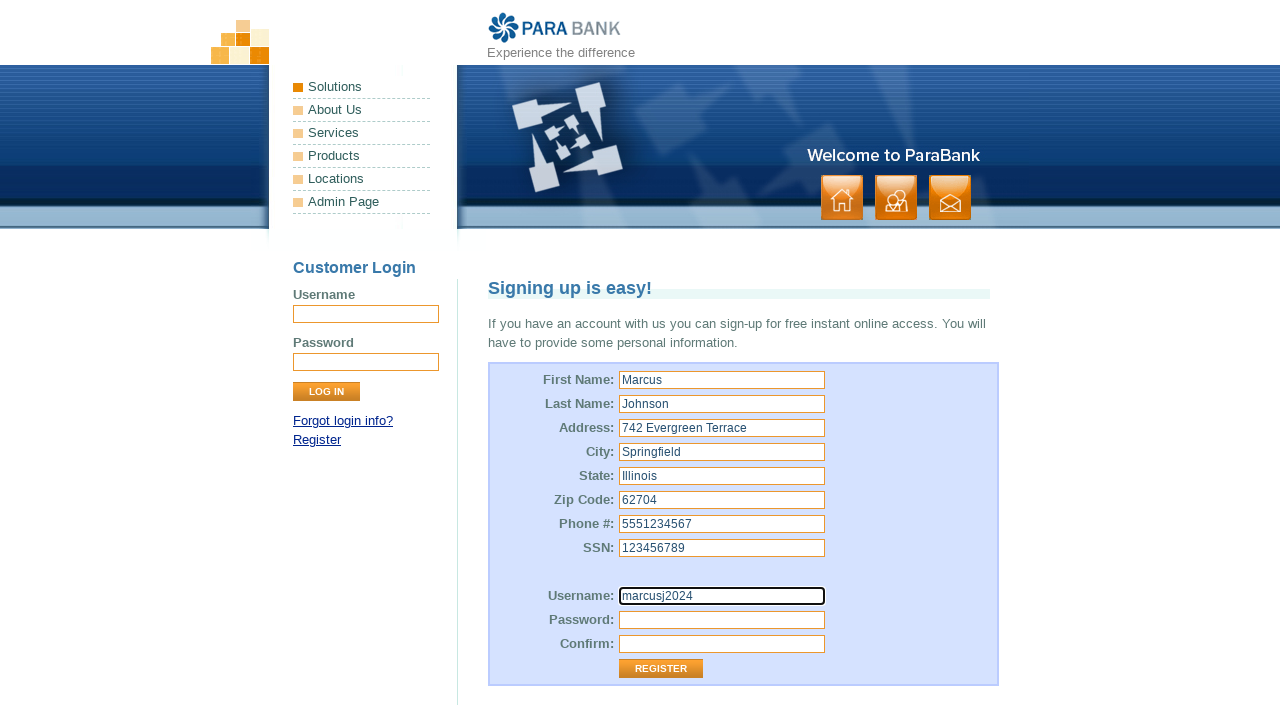

Filled password field with 'SecurePass123' on #customer\.password
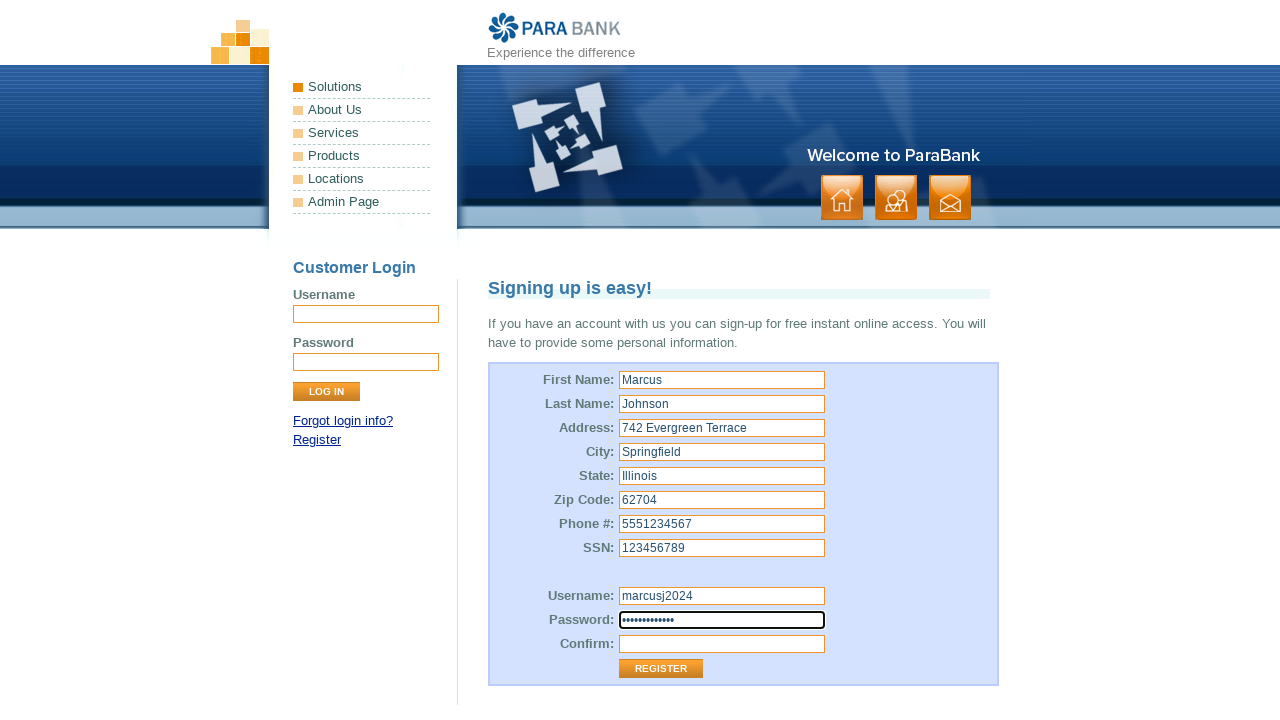

Filled repeated password field with 'SecurePass123' on #repeatedPassword
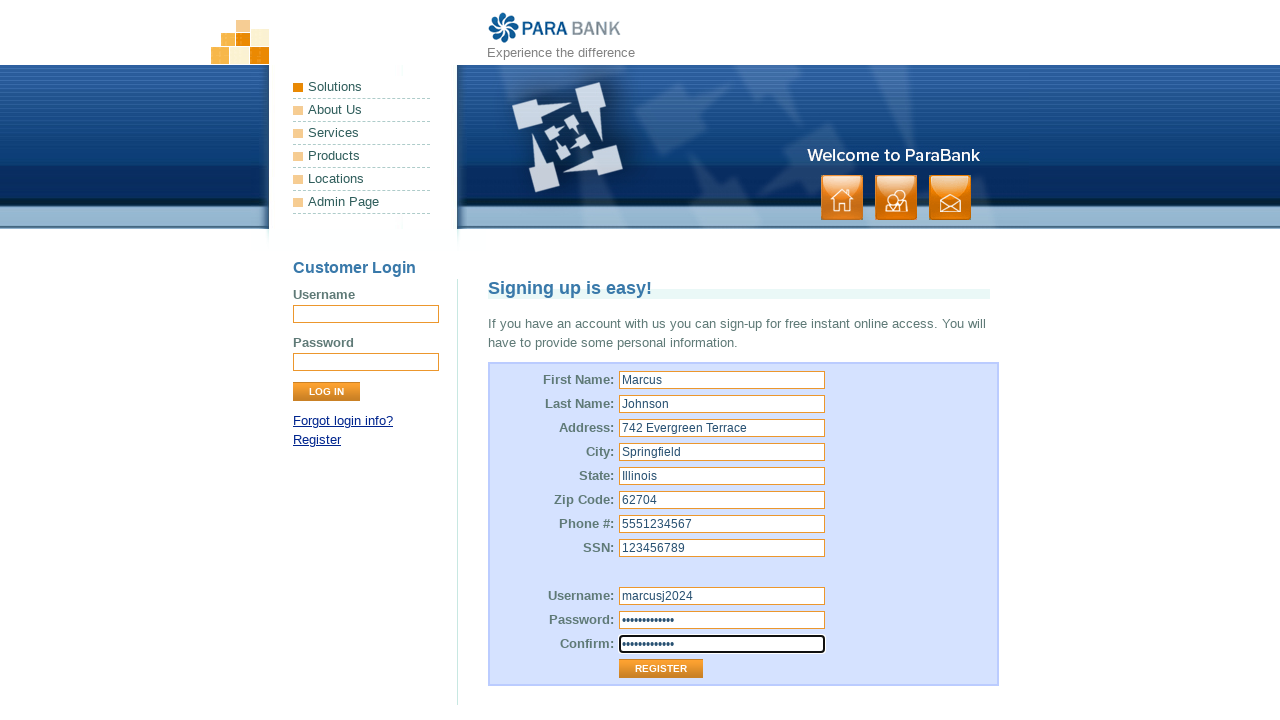

Clicked the Register button to submit registration form at (661, 669) on input[value='Register']
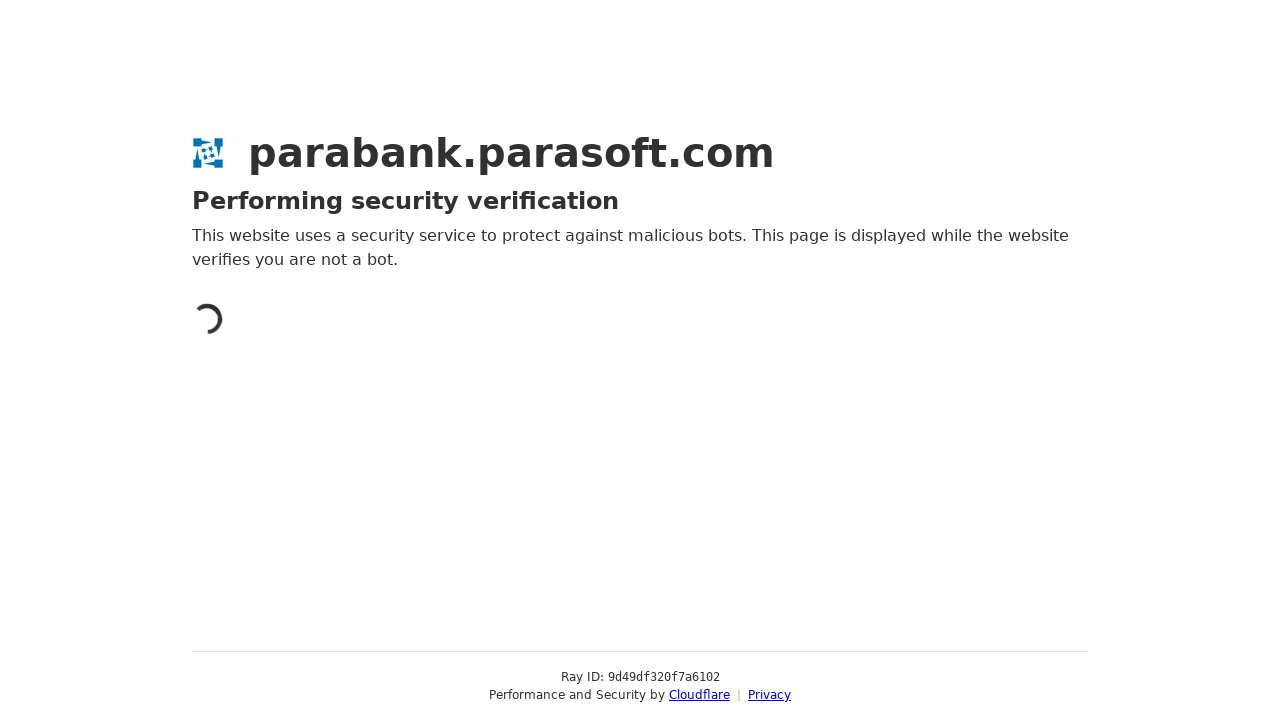

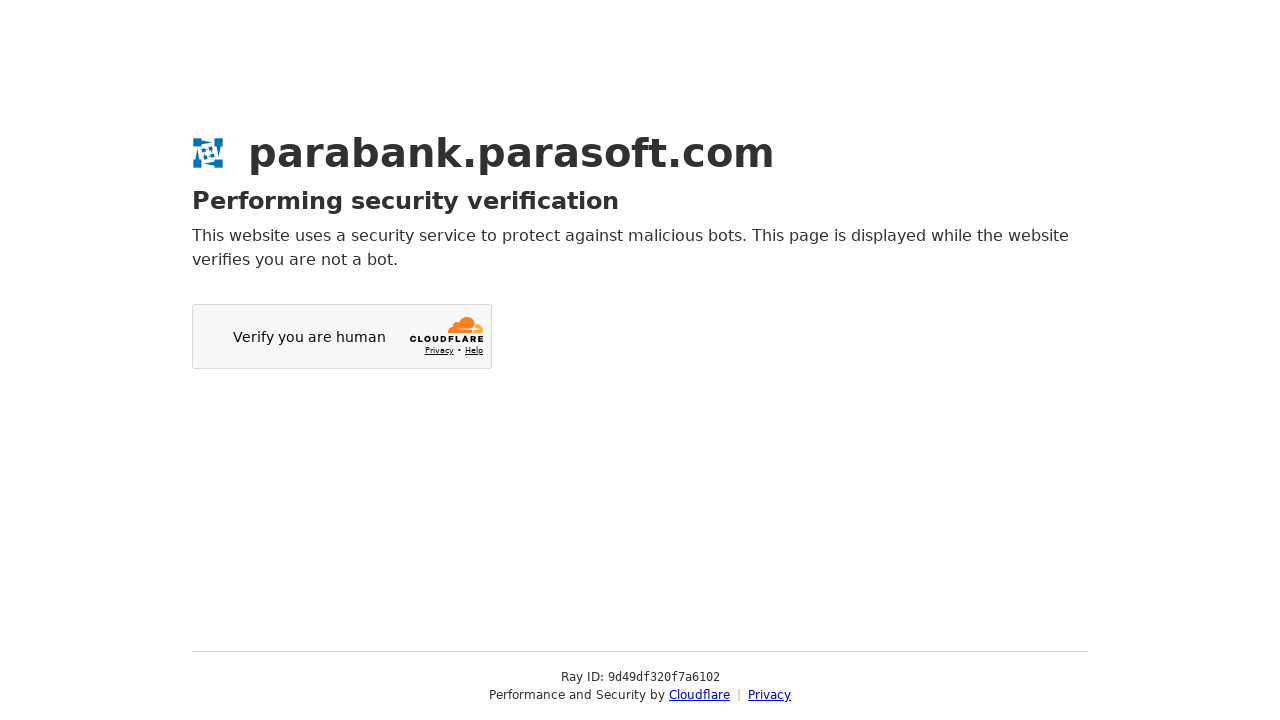